Solves a math problem by reading two numbers, calculating their sum, selecting the result from a dropdown, and submitting the form

Starting URL: http://suninjuly.github.io/selects2.html

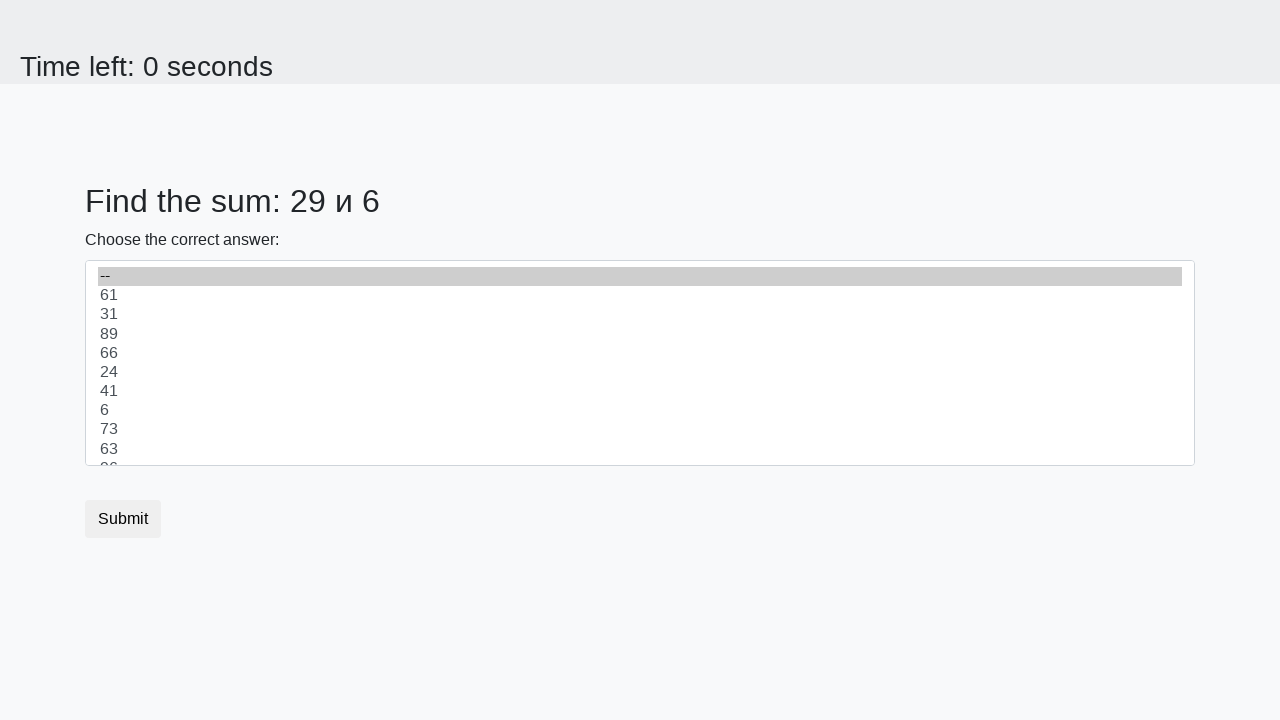

Retrieved first number from page
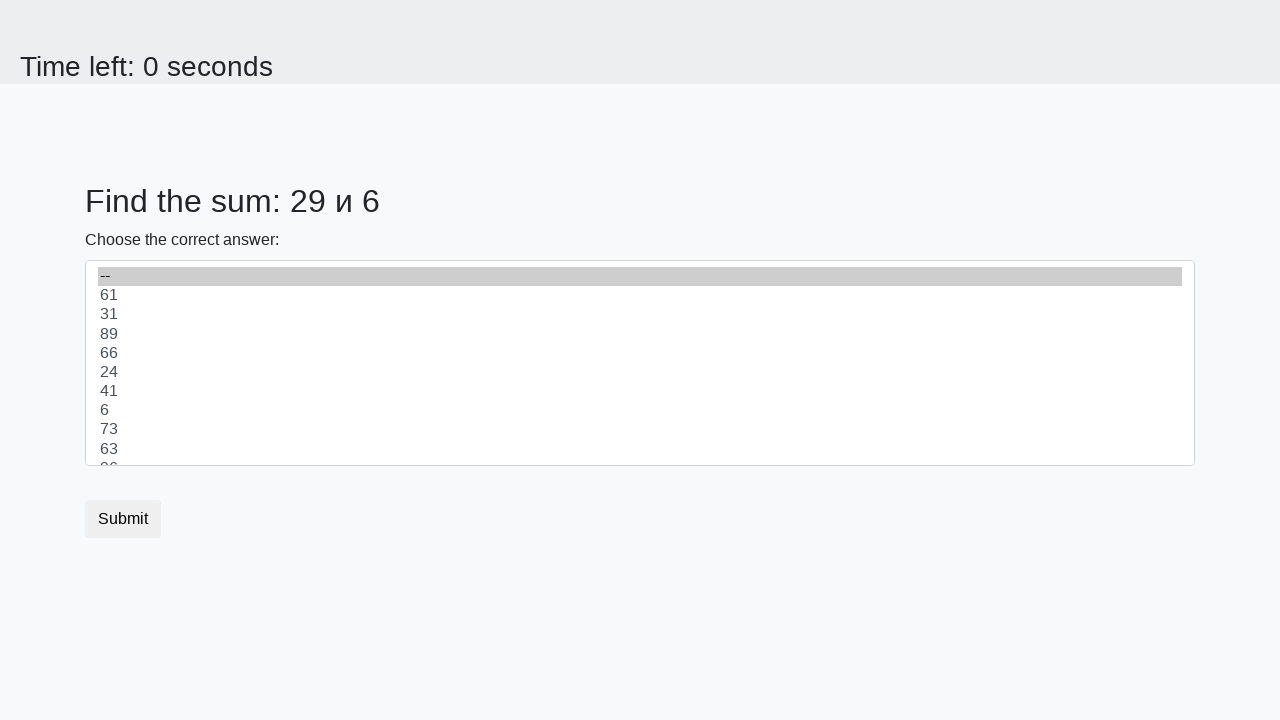

Retrieved second number from page
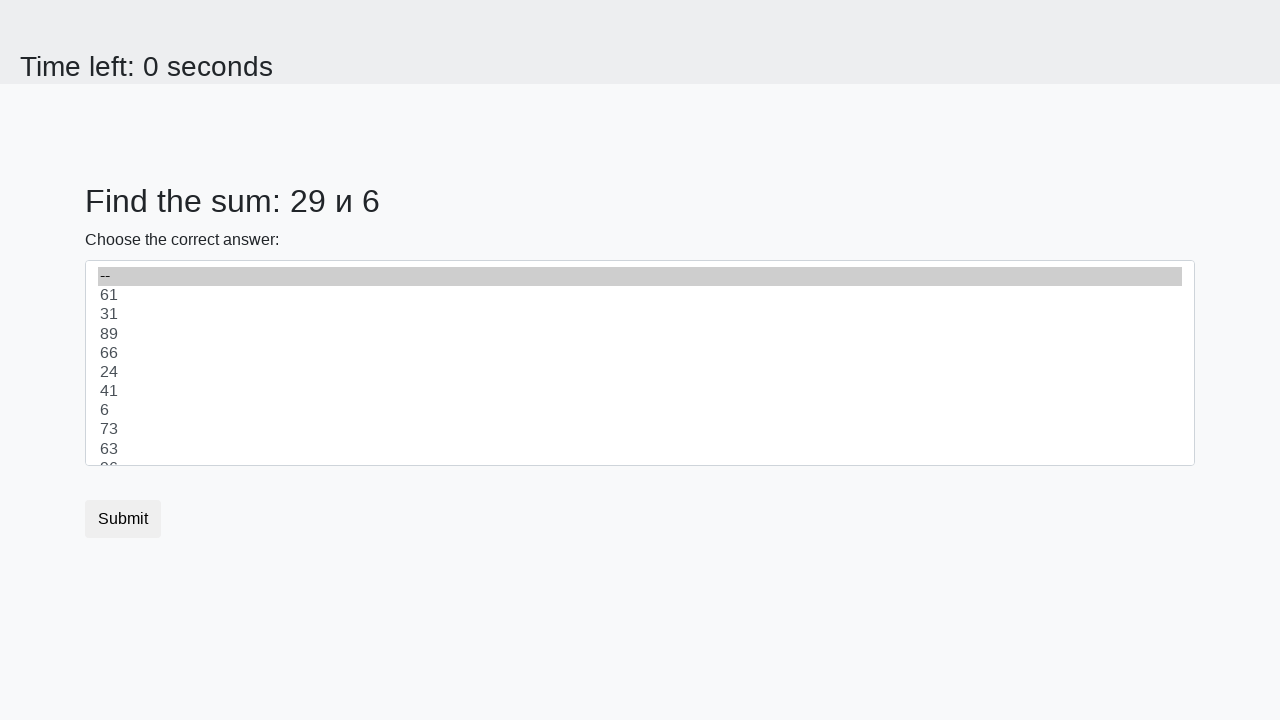

Calculated sum: 29 + 6 = 35
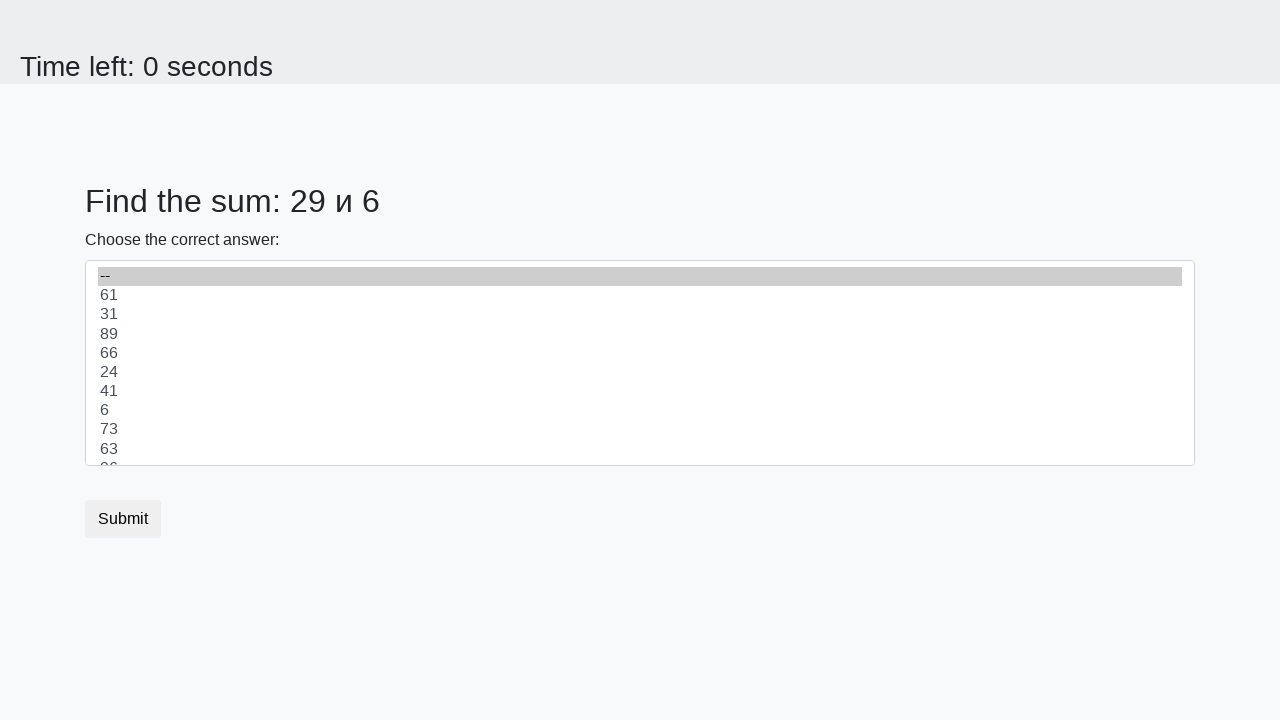

Selected 35 from dropdown menu on select
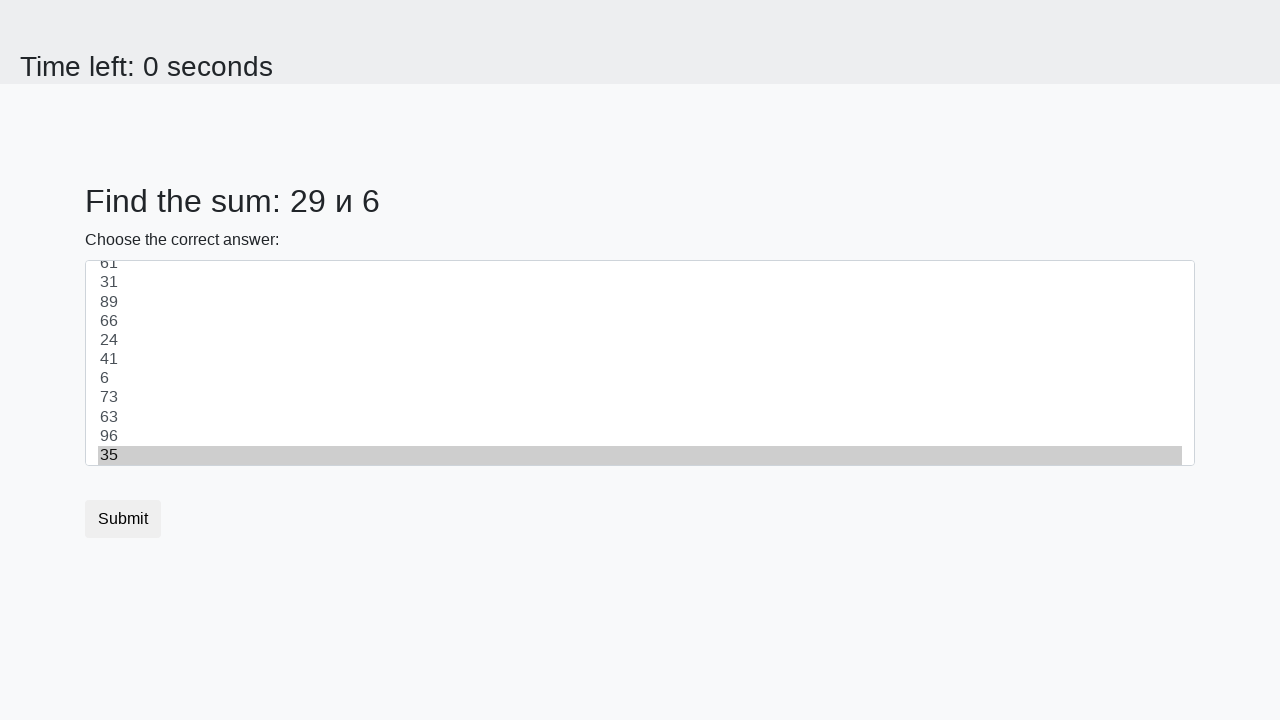

Clicked submit button at (123, 519) on button.btn
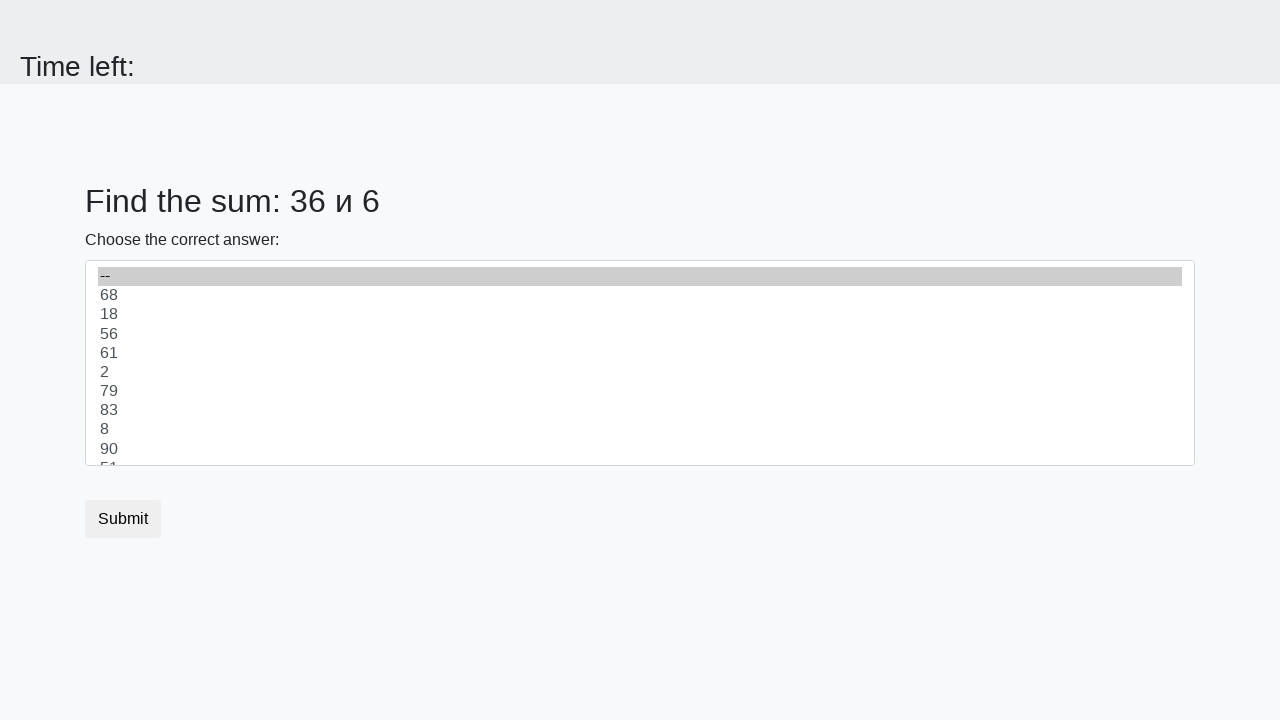

Set up alert handler to accept dialogs
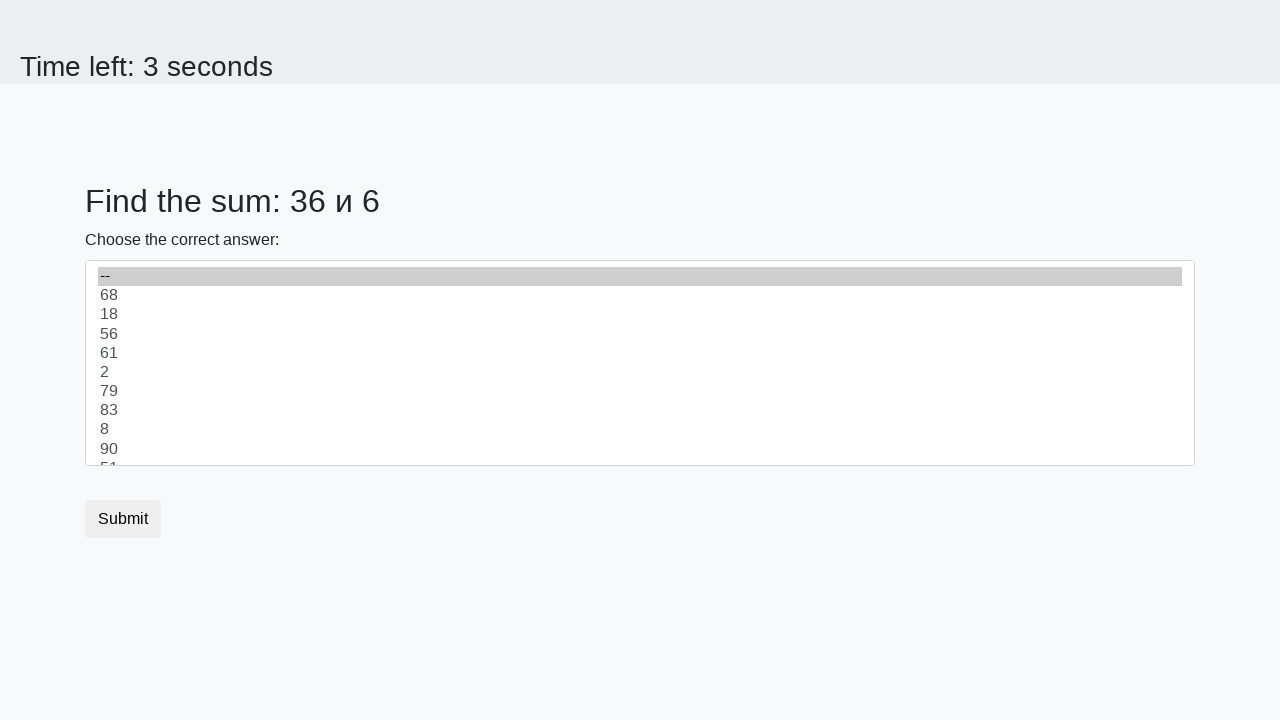

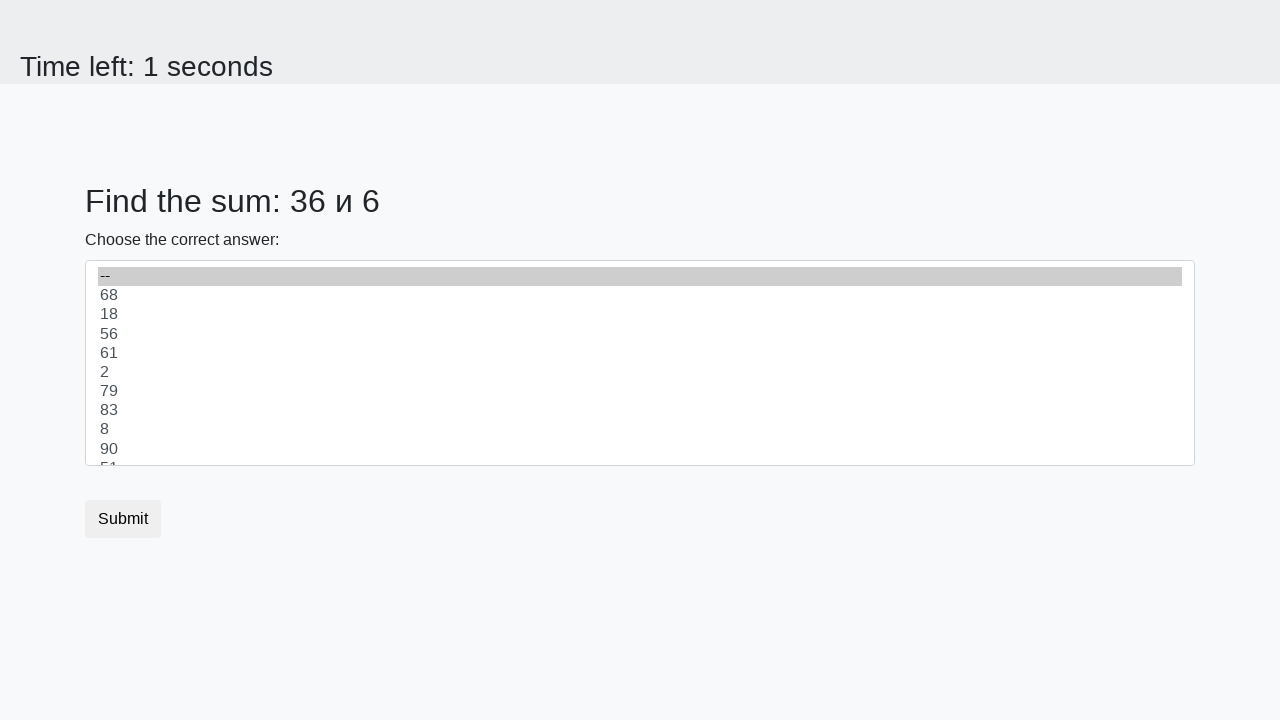